Navigates to First Flight courier website and submits the tracking form by clicking the Track button

Starting URL: https://www.firstflight.com.sg/

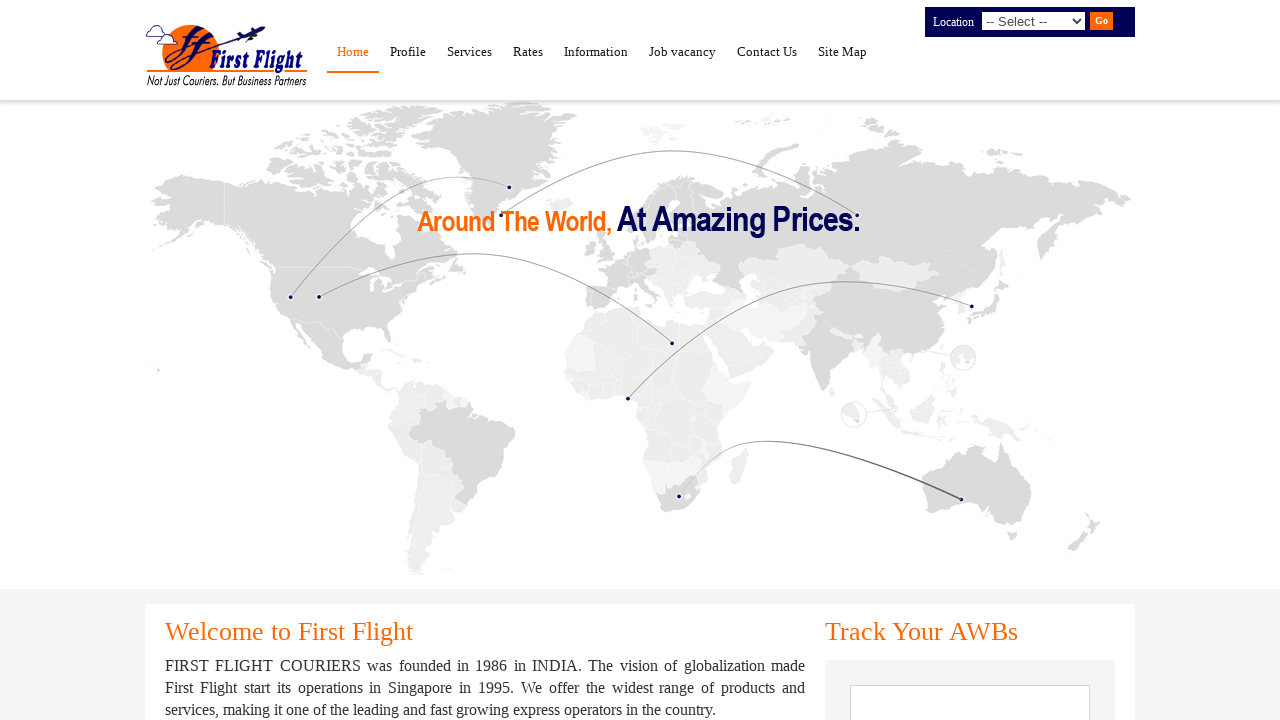

Clicked the Track button on First Flight courier website at (901, 360) on xpath=//input[@value='Track']
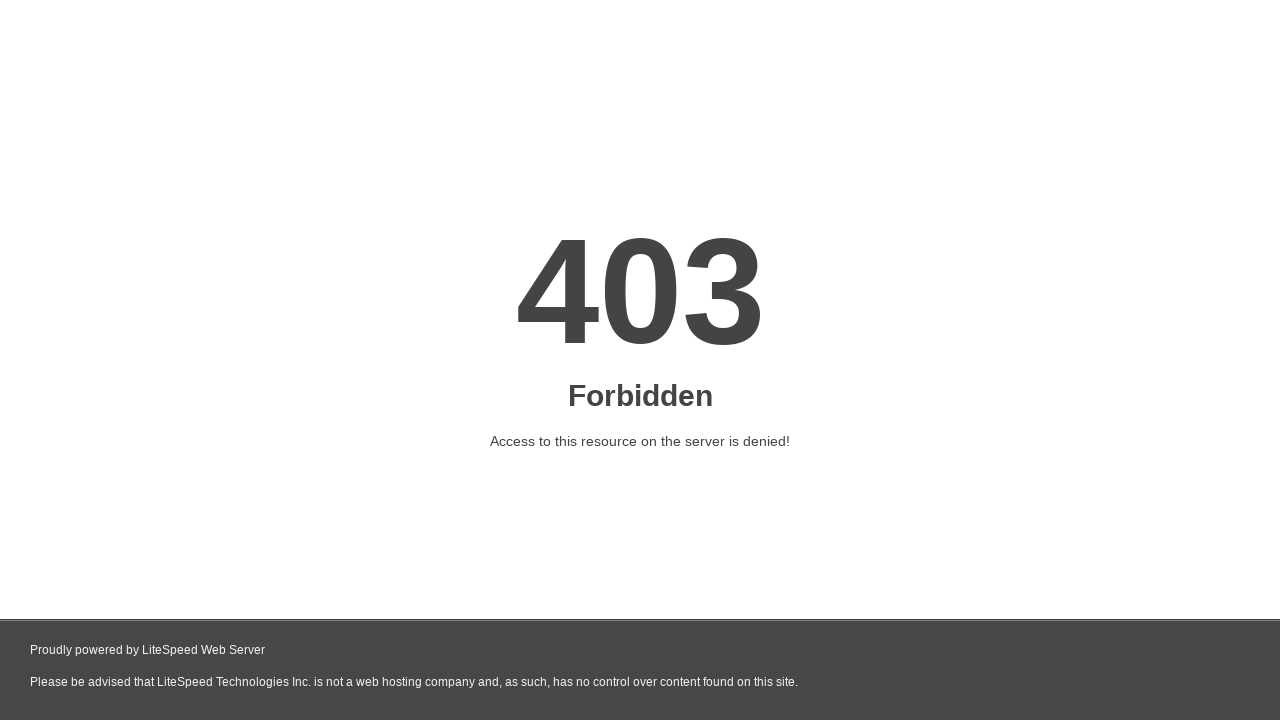

Waited 5 seconds for tracking form submission to process
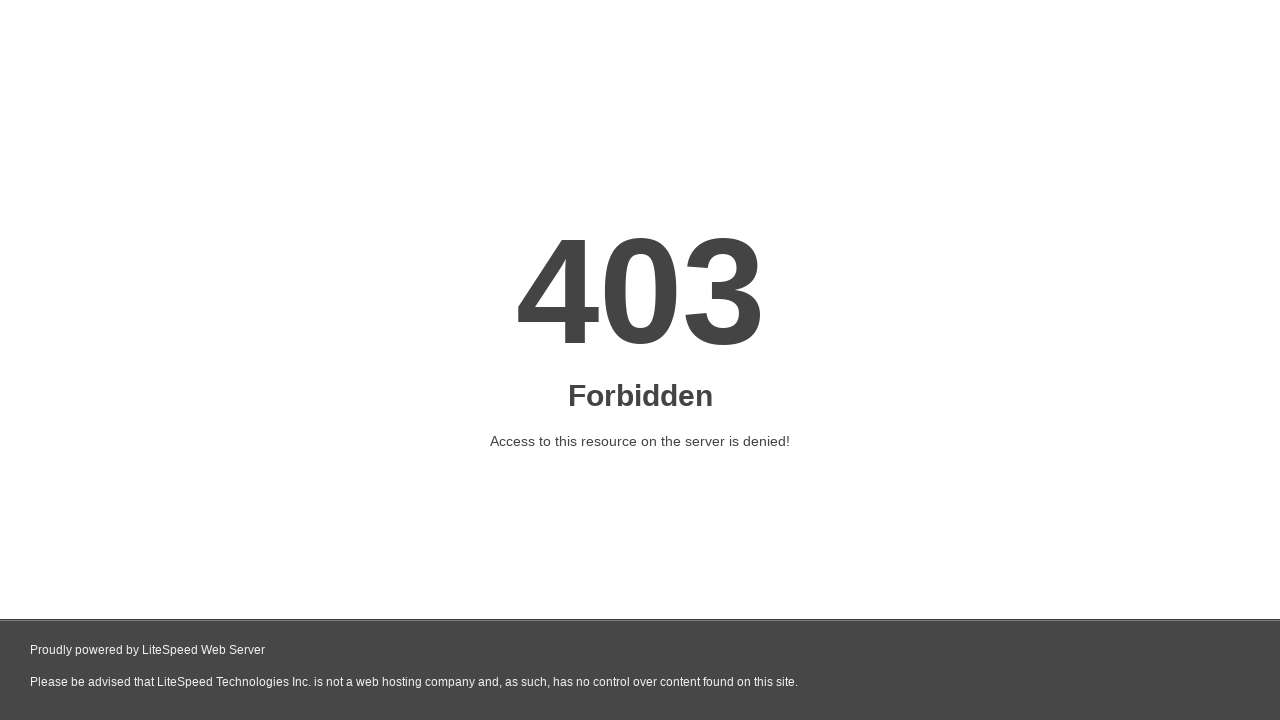

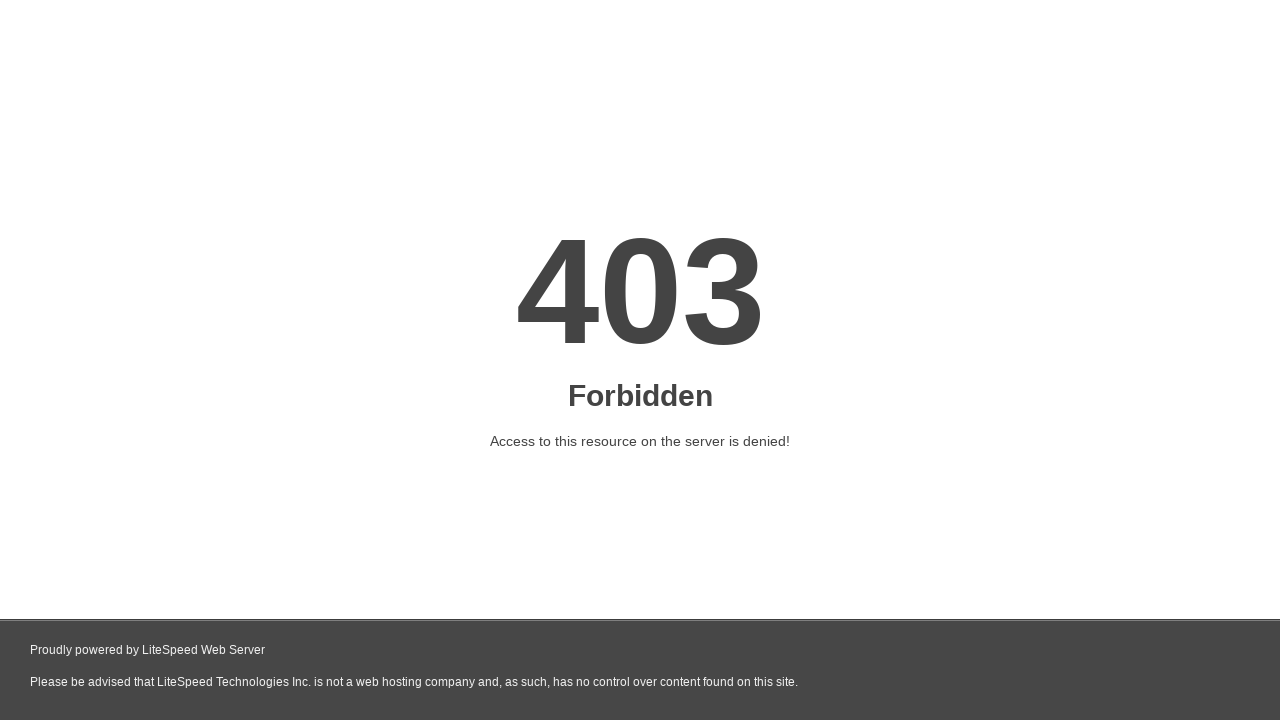